Navigates through a multi-page quotes website by waiting for dynamically loaded quotes to appear and clicking through pagination to view subsequent pages.

Starting URL: https://quotes.toscrape.com/js-delayed/

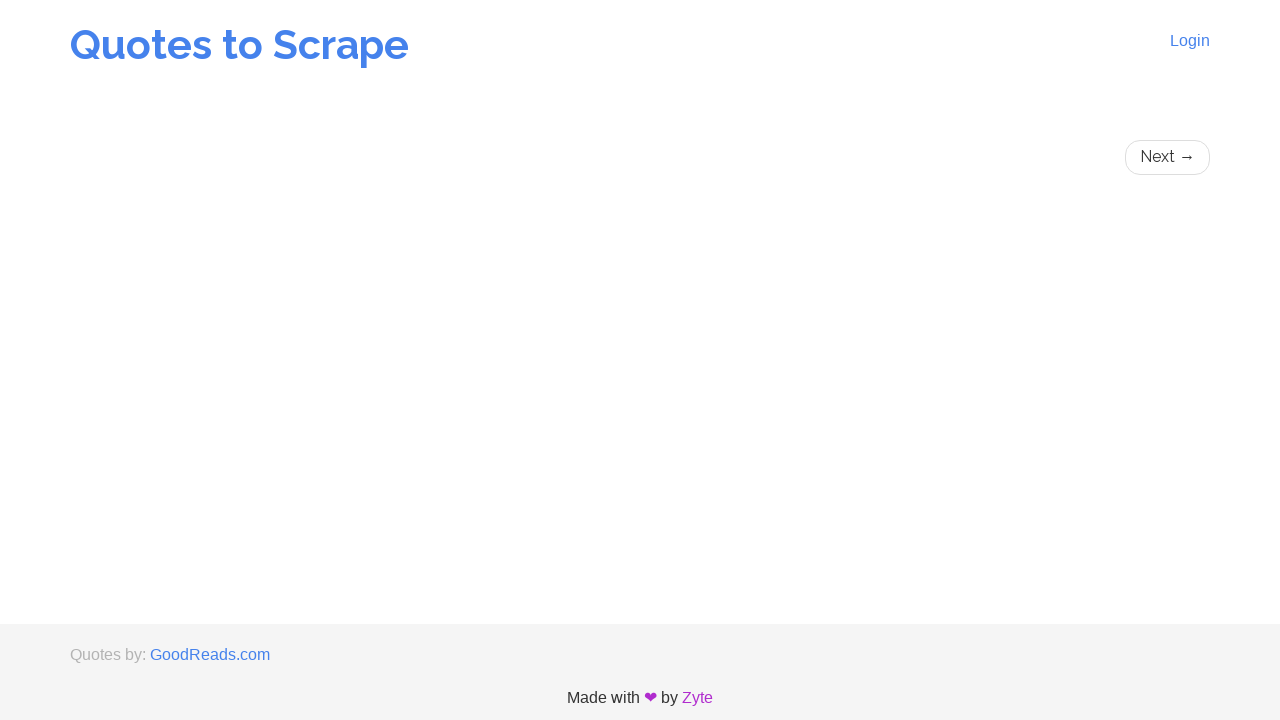

Waited for dynamically loaded quotes to appear on first page
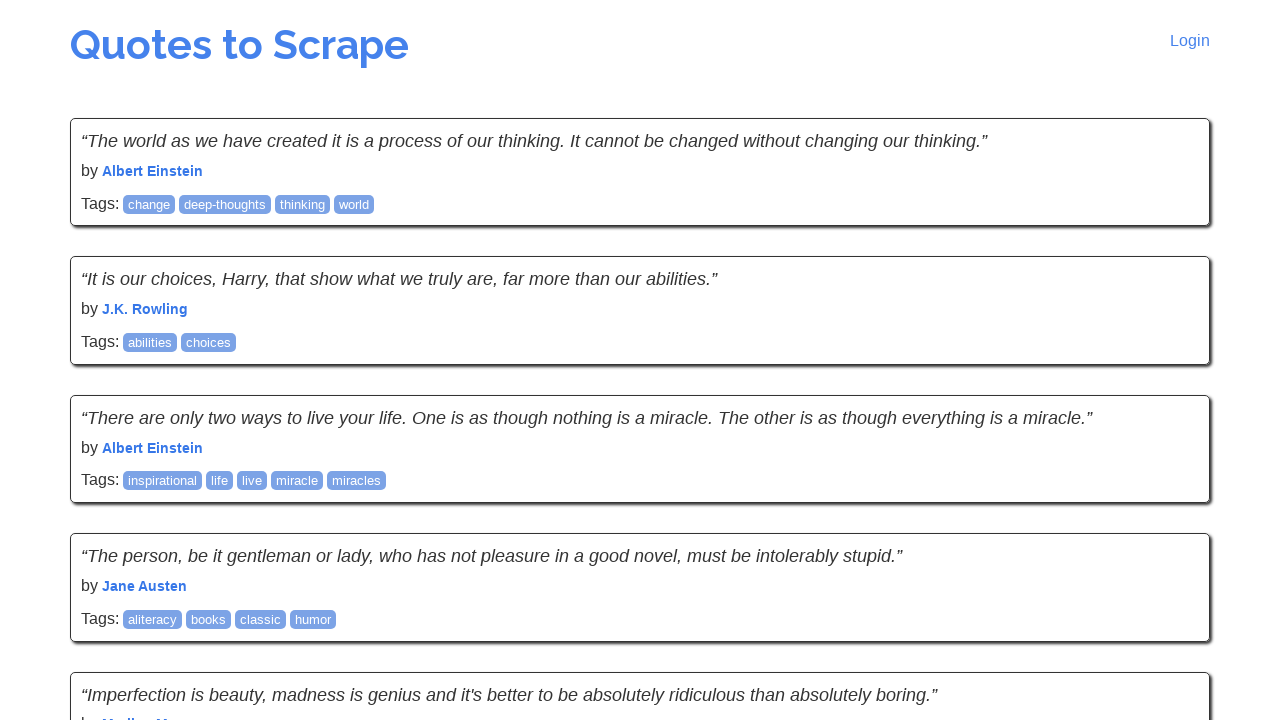

Verified quote text elements are present
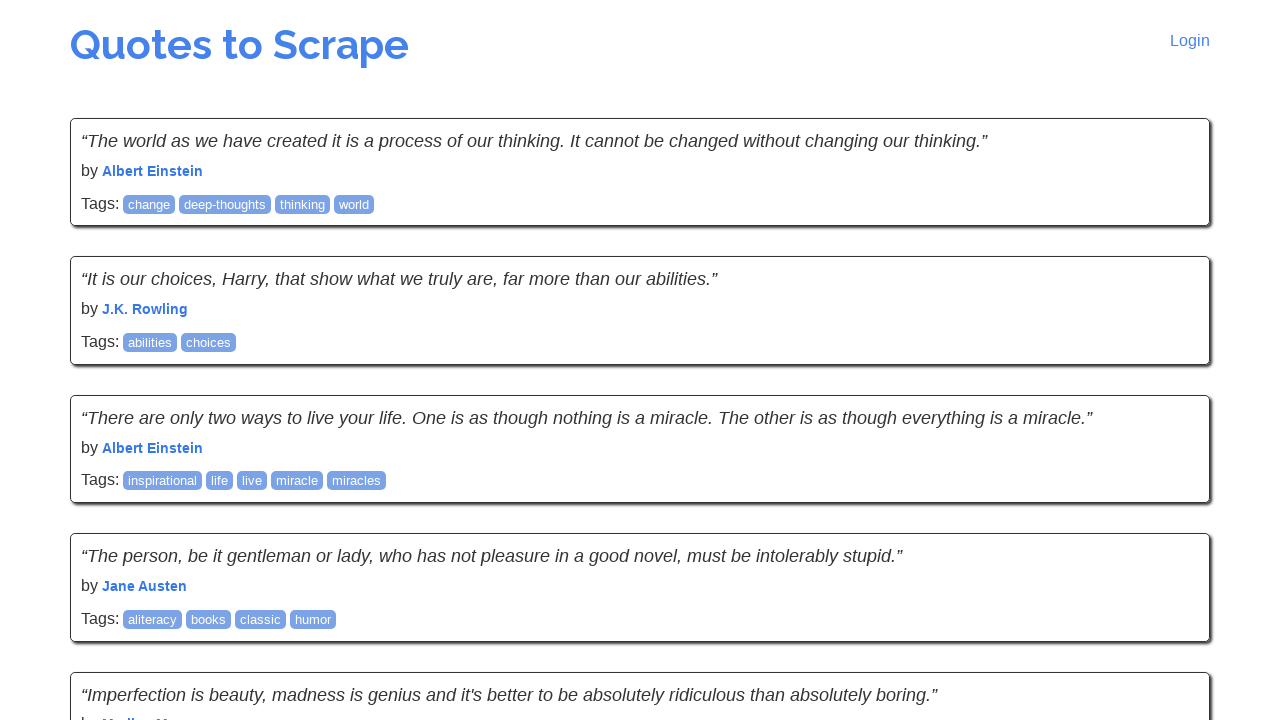

Verified quote author elements are present
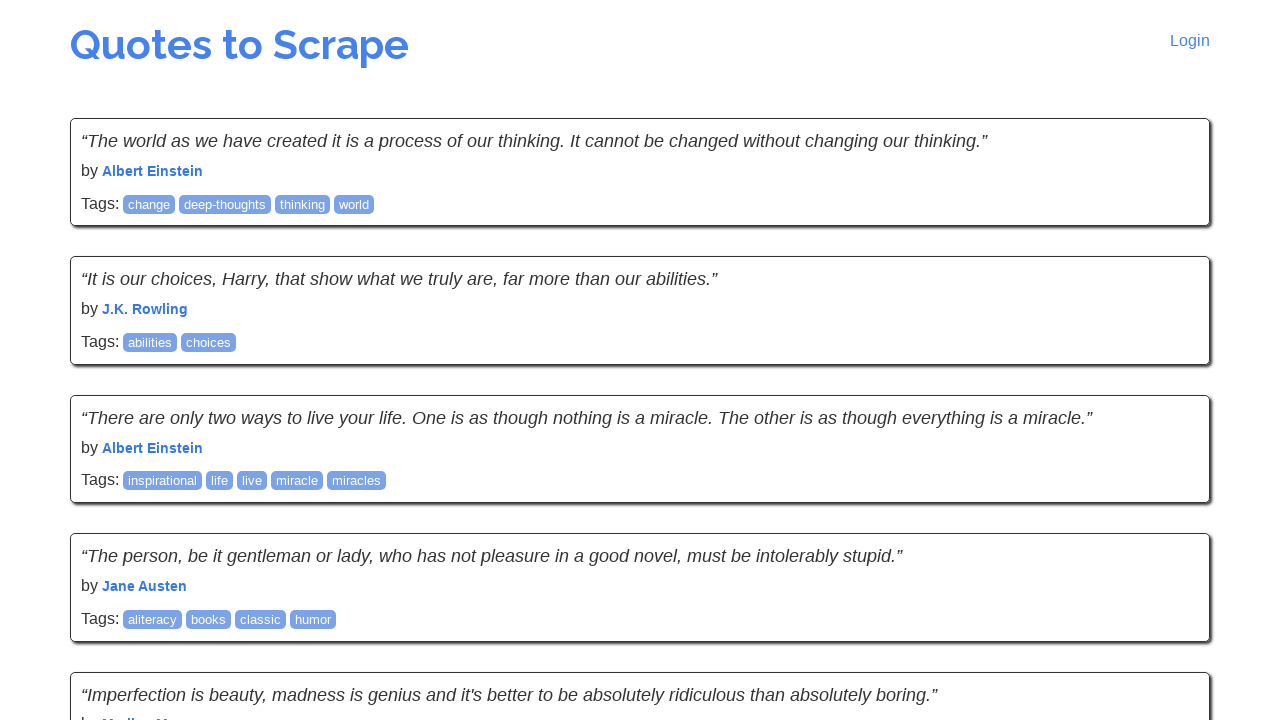

Checked if next page button exists
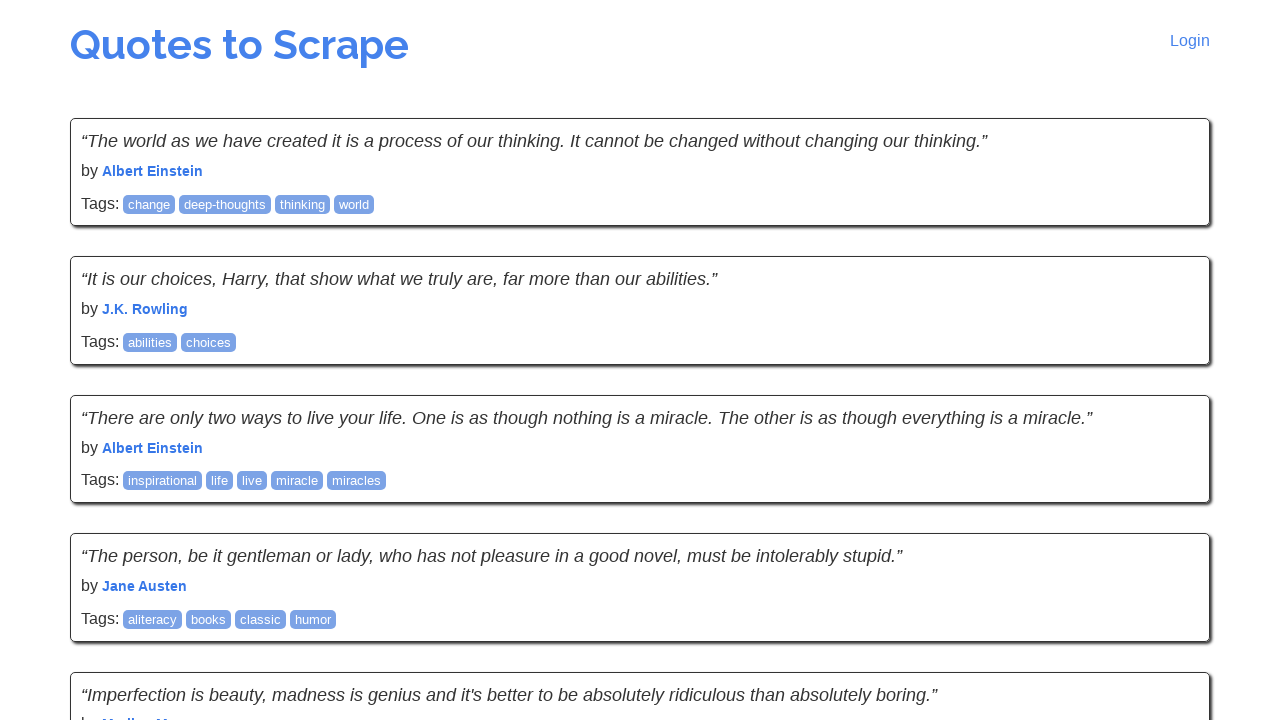

Clicked next page button to navigate to next page at (1168, 541) on nav ul.pager li.next a
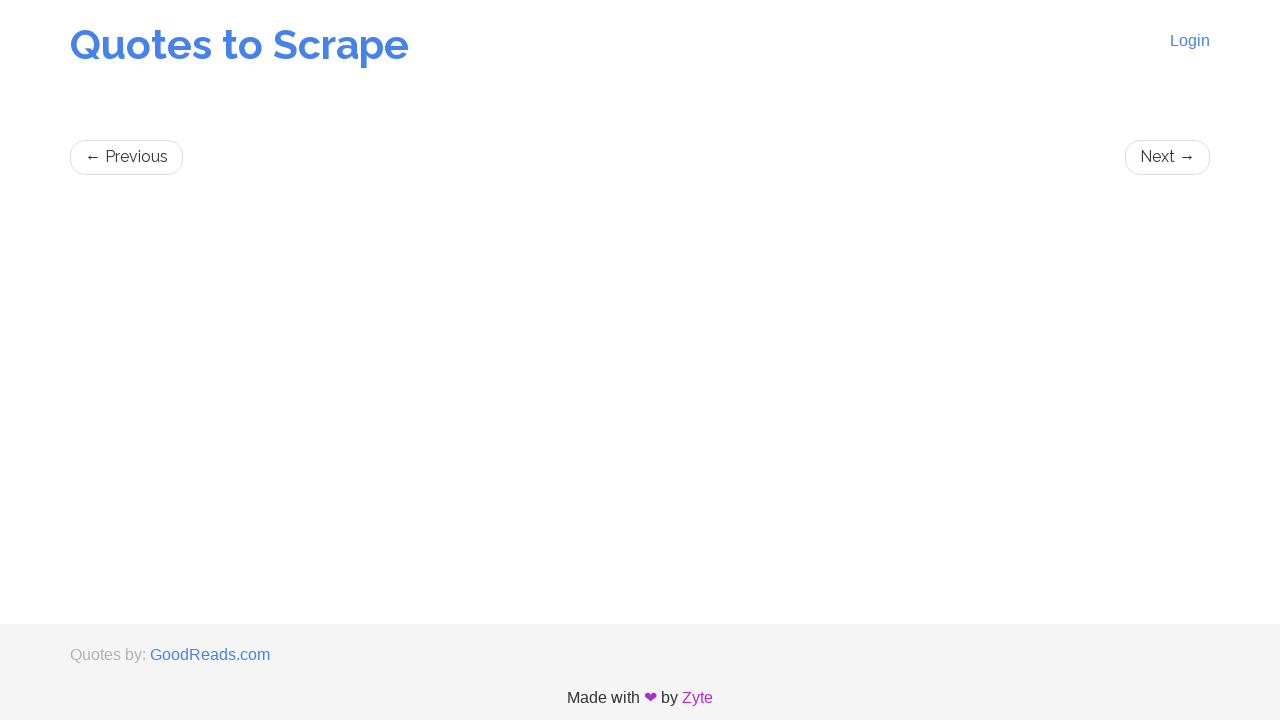

Waited for dynamically loaded quotes on the next page
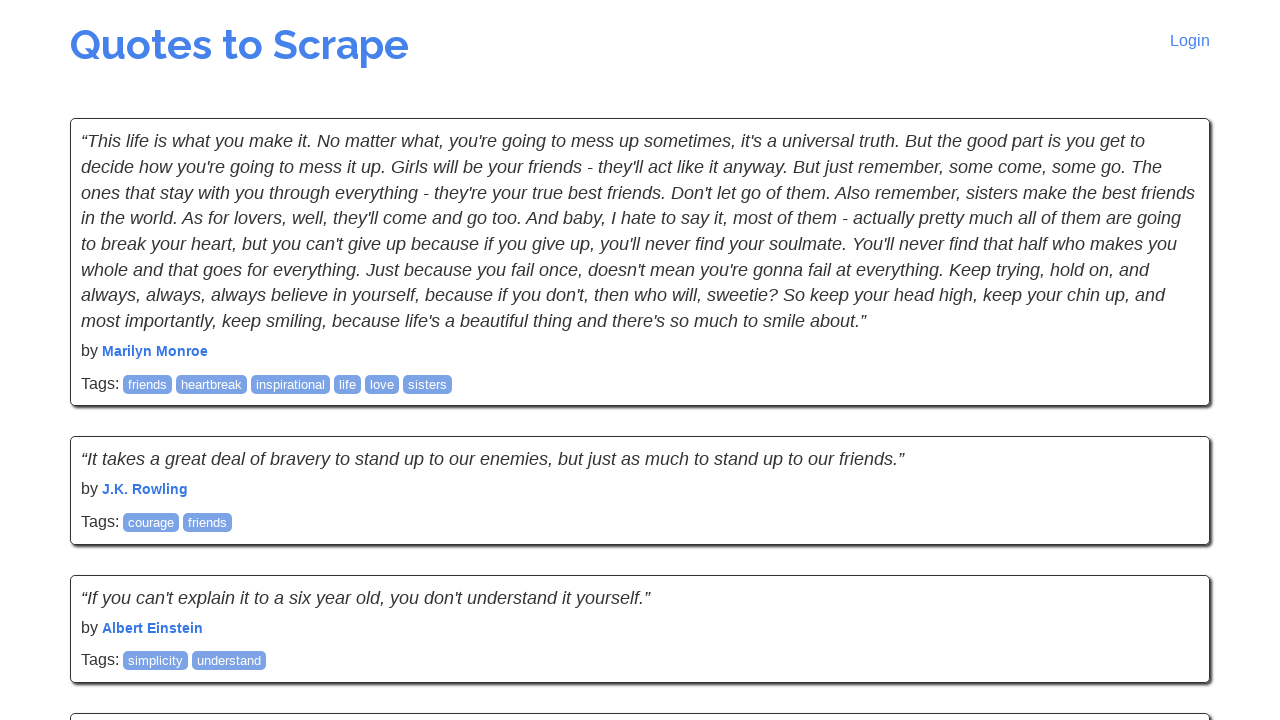

Checked if next page button exists
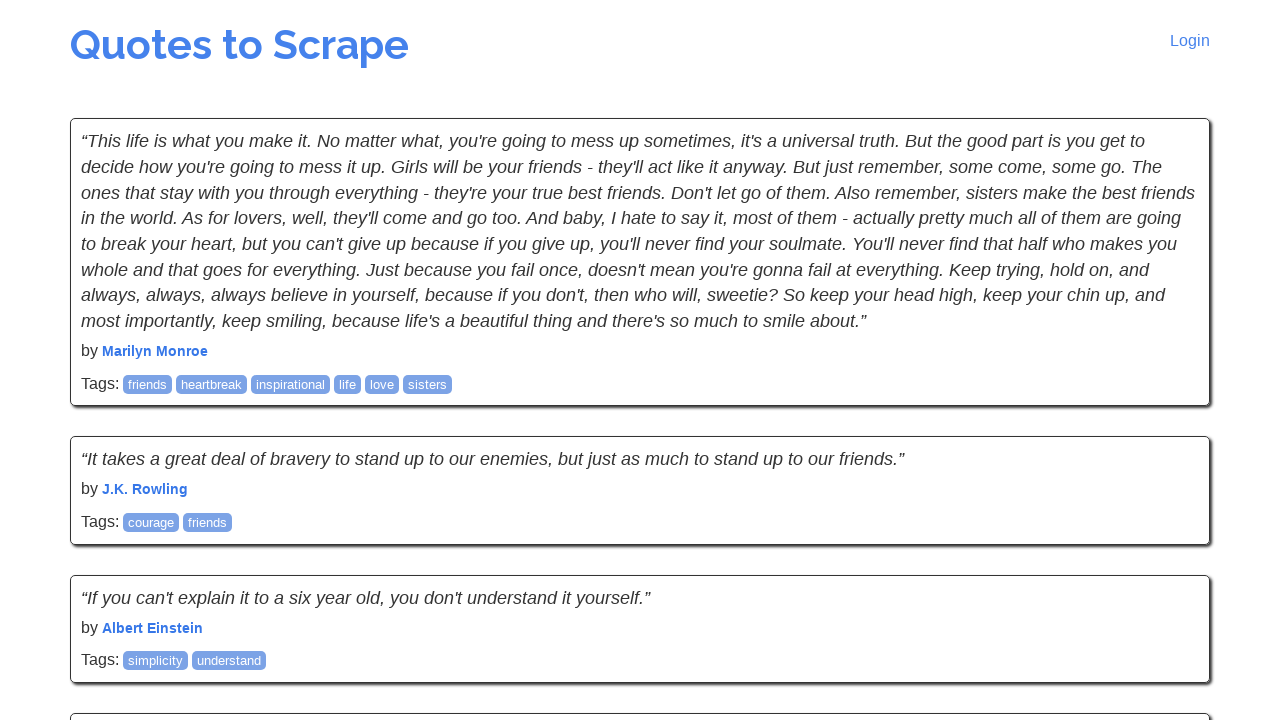

Clicked next page button to navigate to next page at (1168, 542) on nav ul.pager li.next a
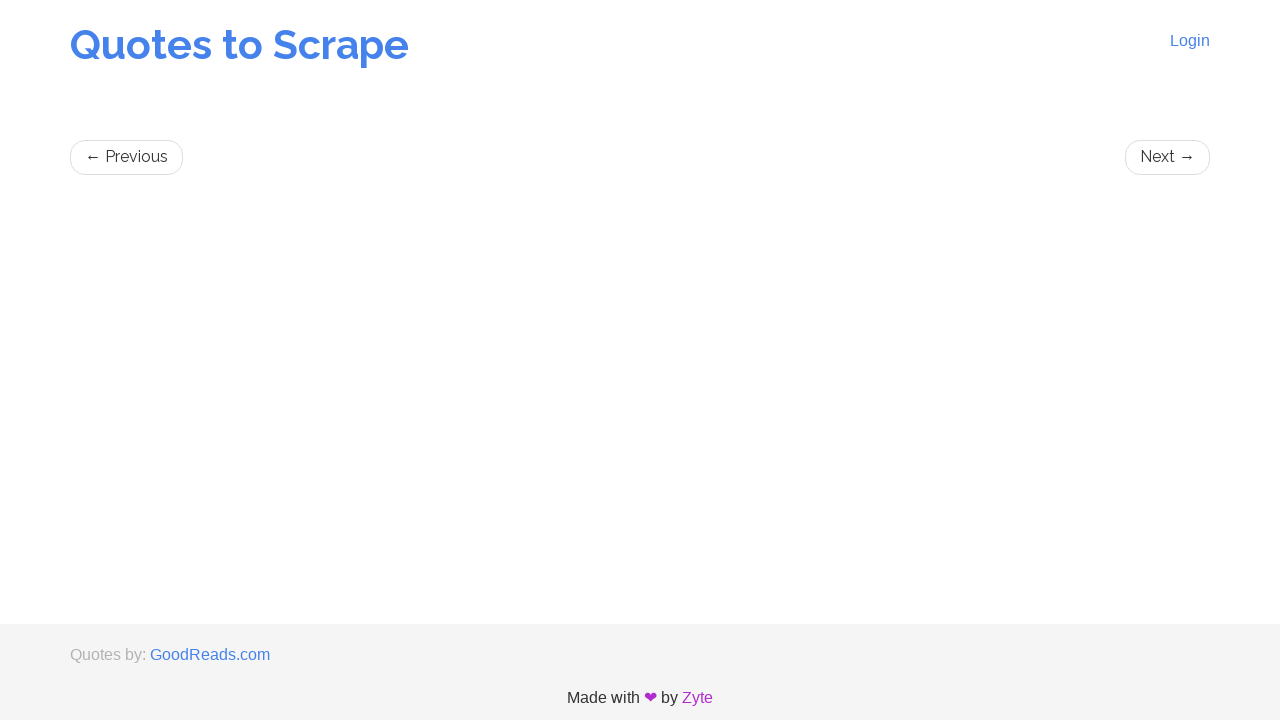

Waited for dynamically loaded quotes on the next page
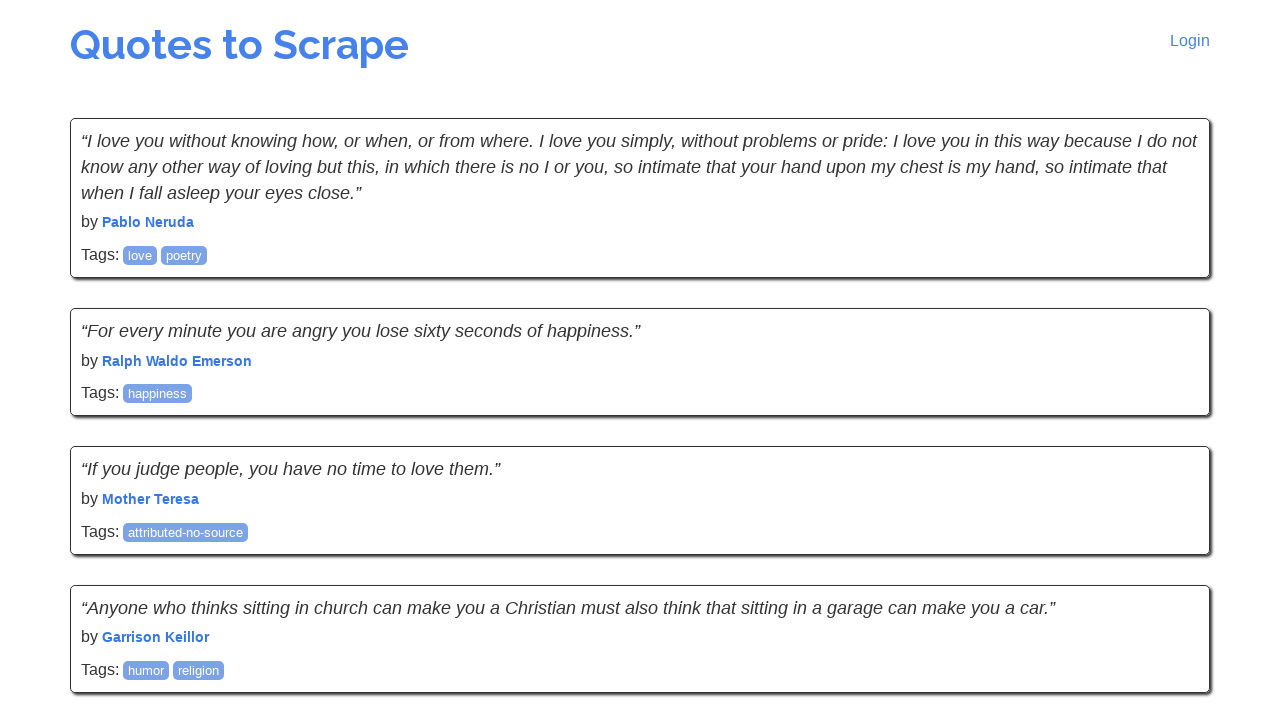

Checked if next page button exists
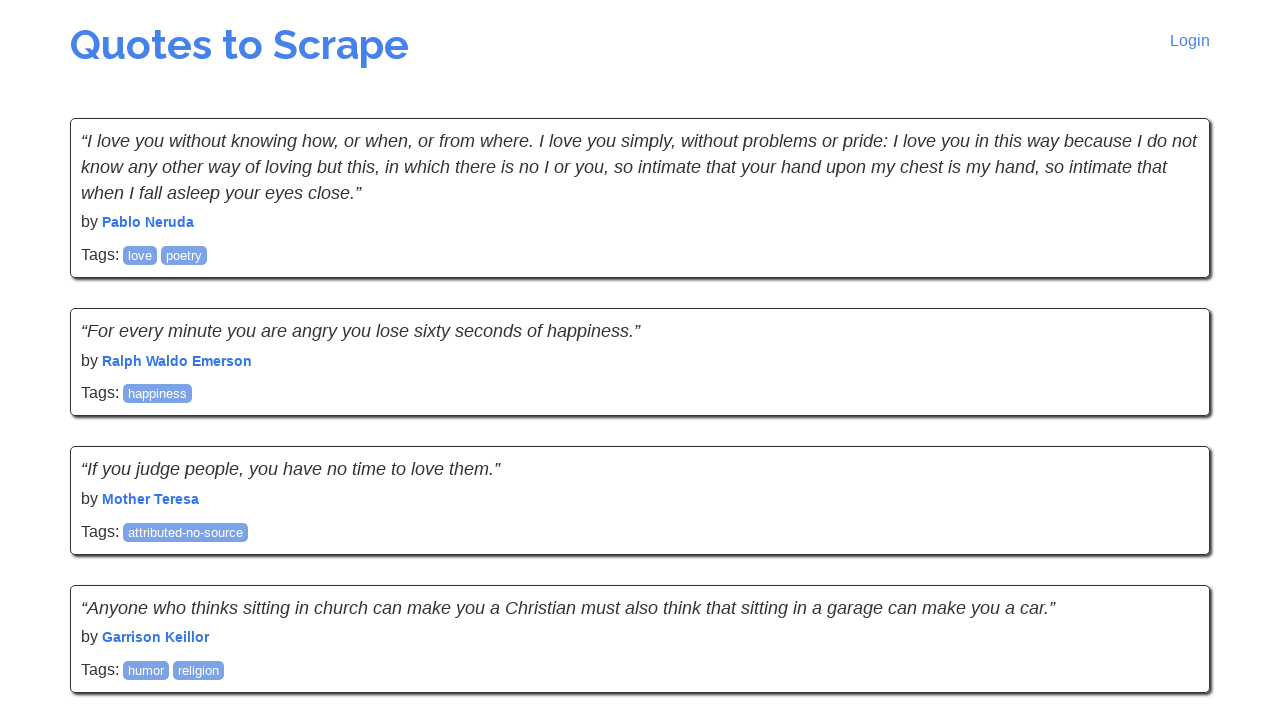

Clicked next page button to navigate to next page at (1168, 542) on nav ul.pager li.next a
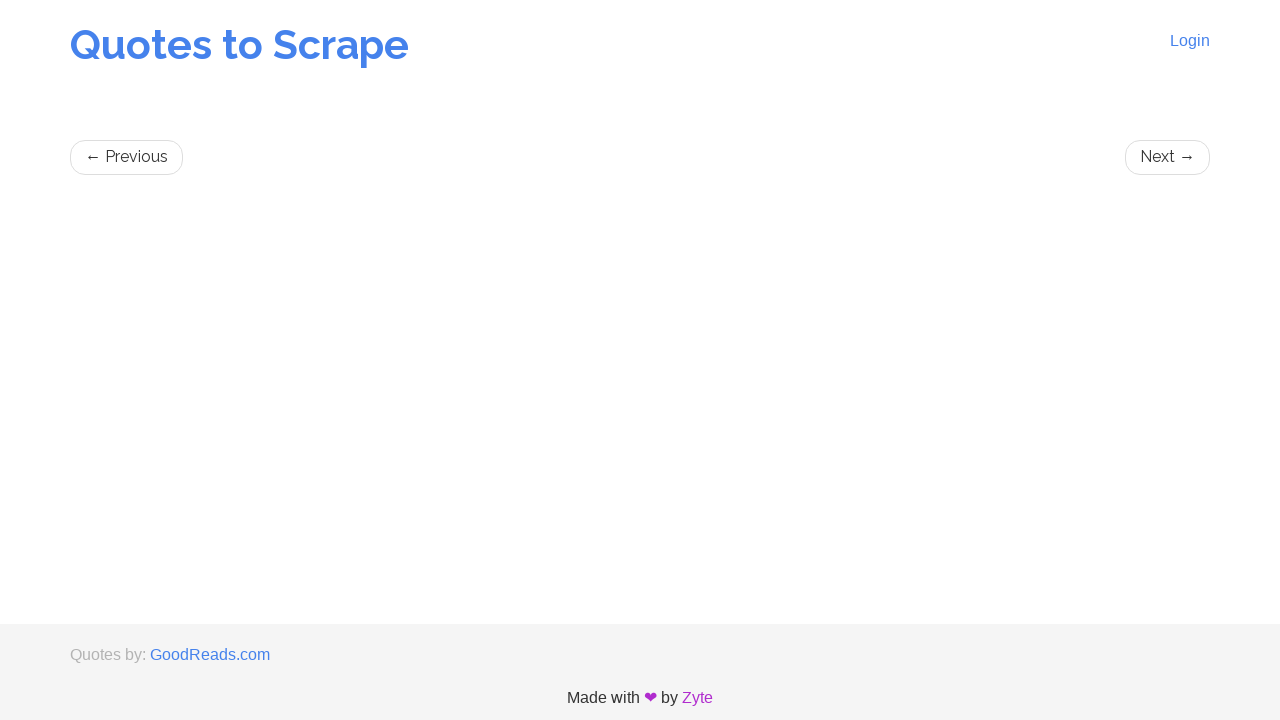

Waited for dynamically loaded quotes on the next page
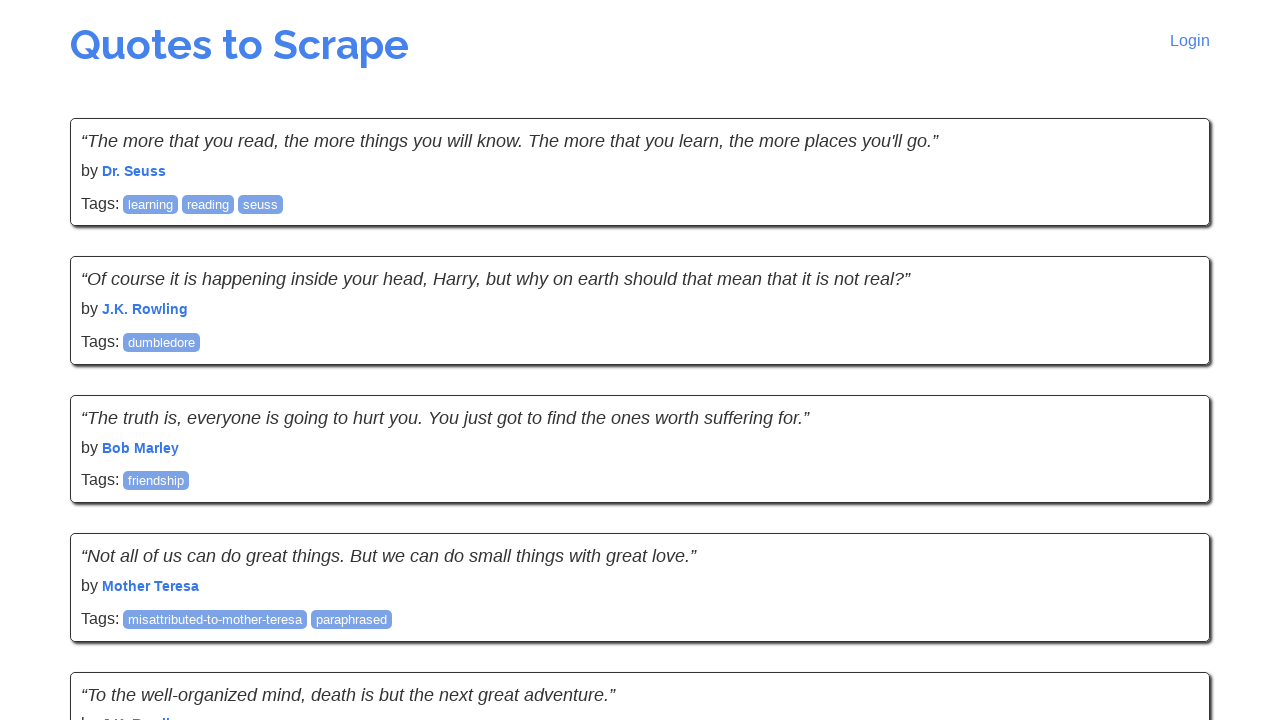

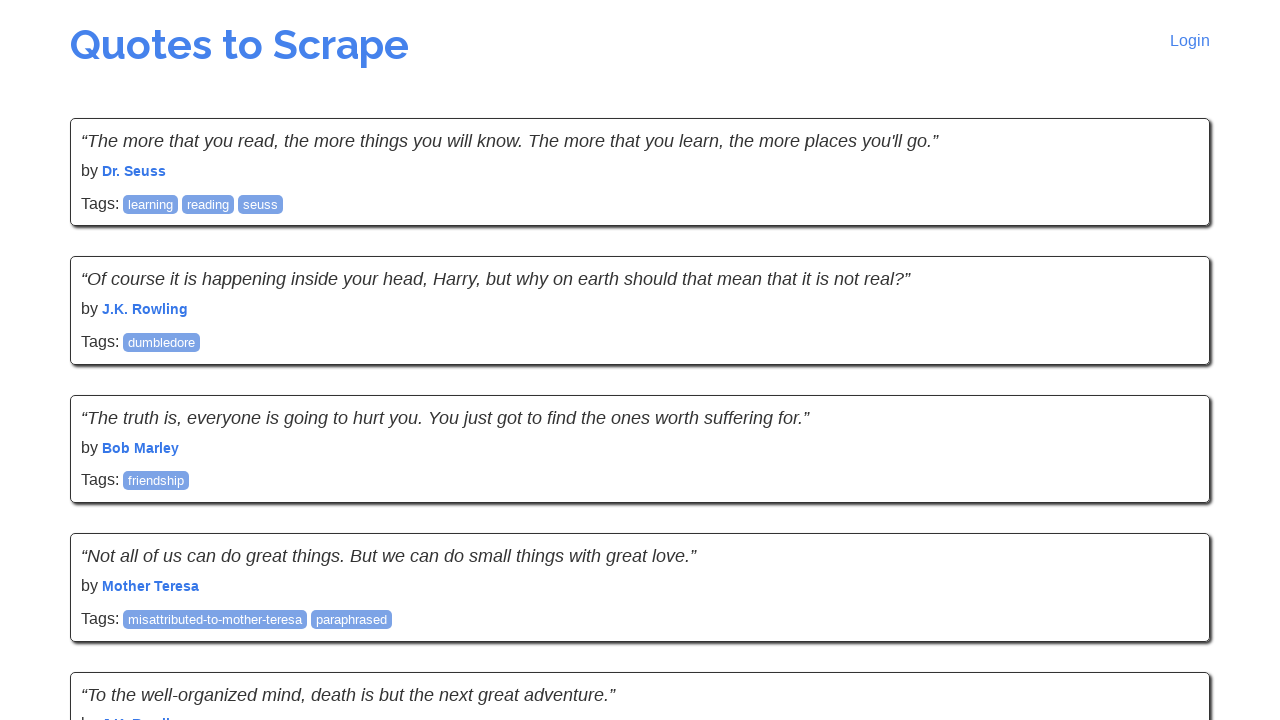